Tests jQuery data grid pagination by clicking on different page numbers and verifying they become active

Starting URL: https://www.jqueryscript.net/demo/CRUD-Data-Grid-Plugin-jQuery-Quickgrid/

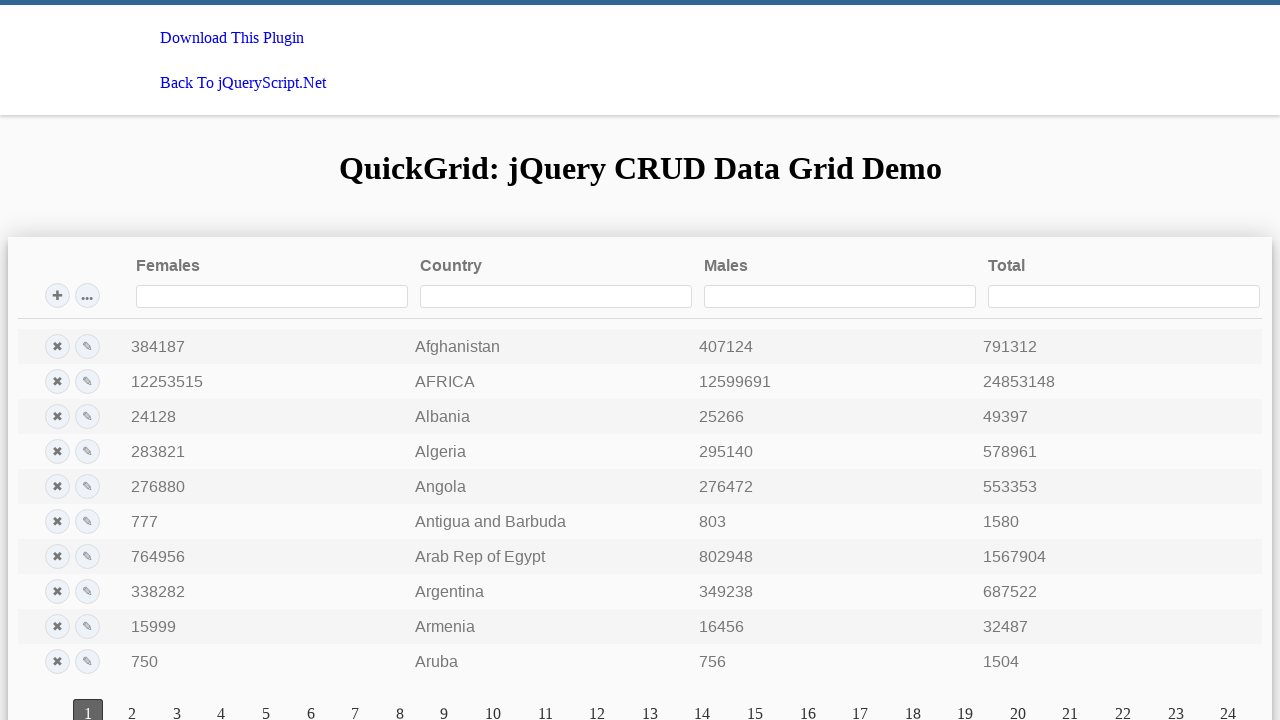

Clicked on page number 10 at (493, 706) on a:has-text('10'), .pagination a:has-text('10'), [data-page='10']
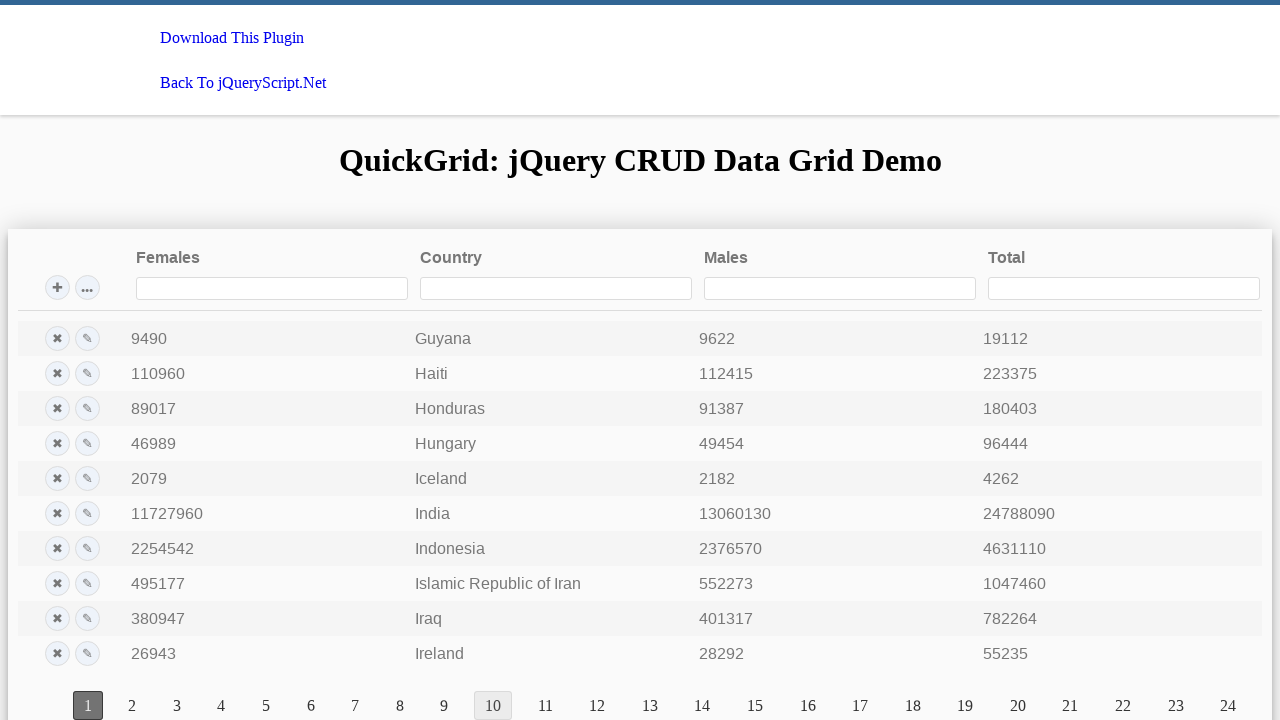

Verified that page 10 is now active
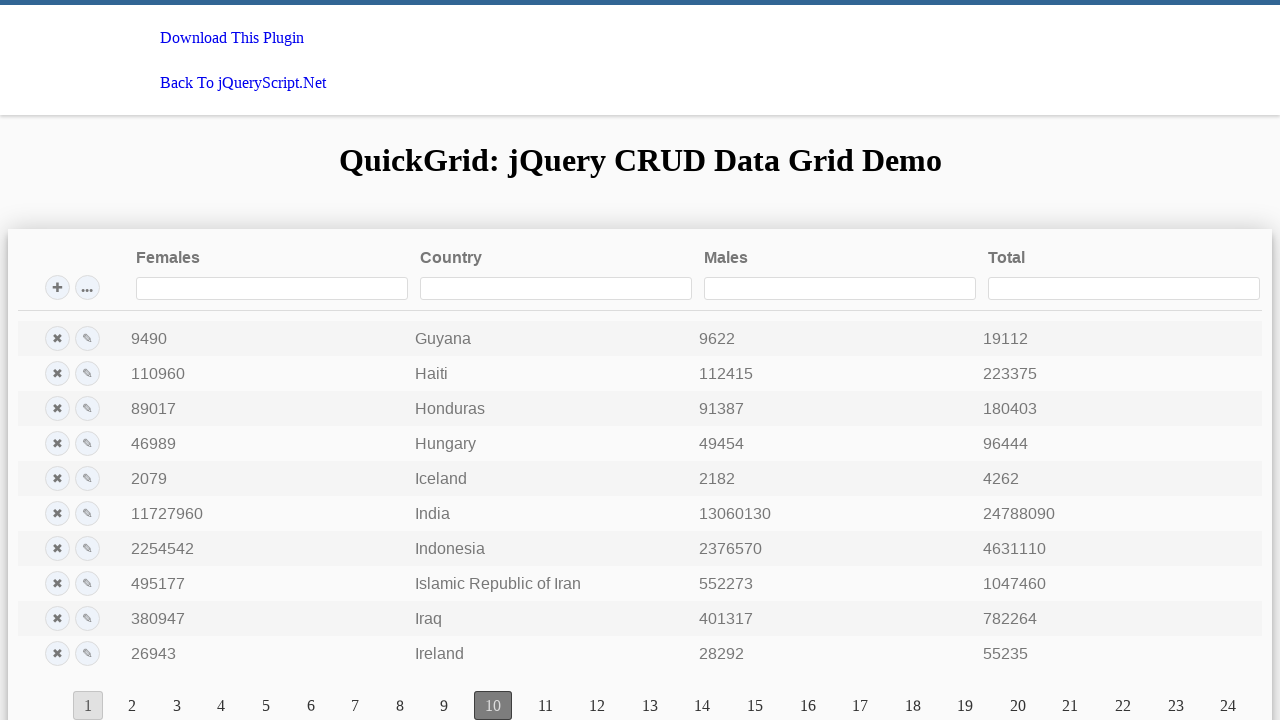

Clicked on page number 1 at (88, 706) on a:has-text('1'), .pagination a:has-text('1'), [data-page='1']
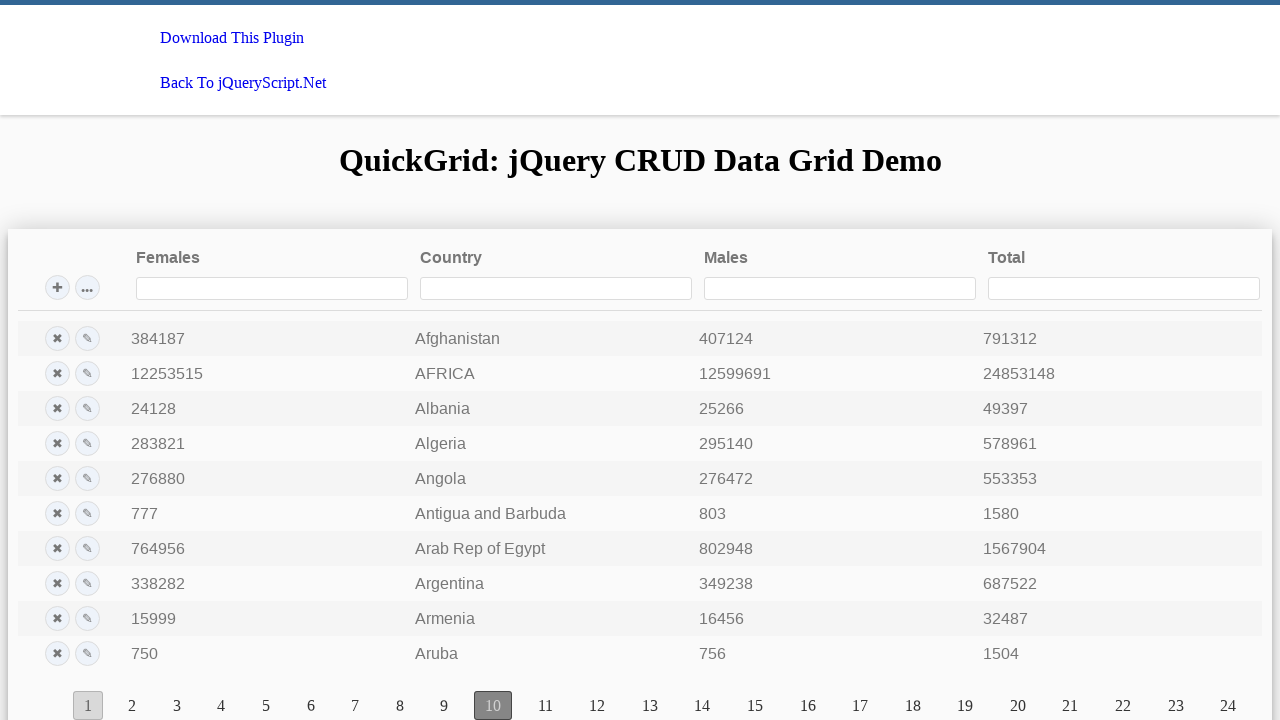

Verified that page 1 is now active
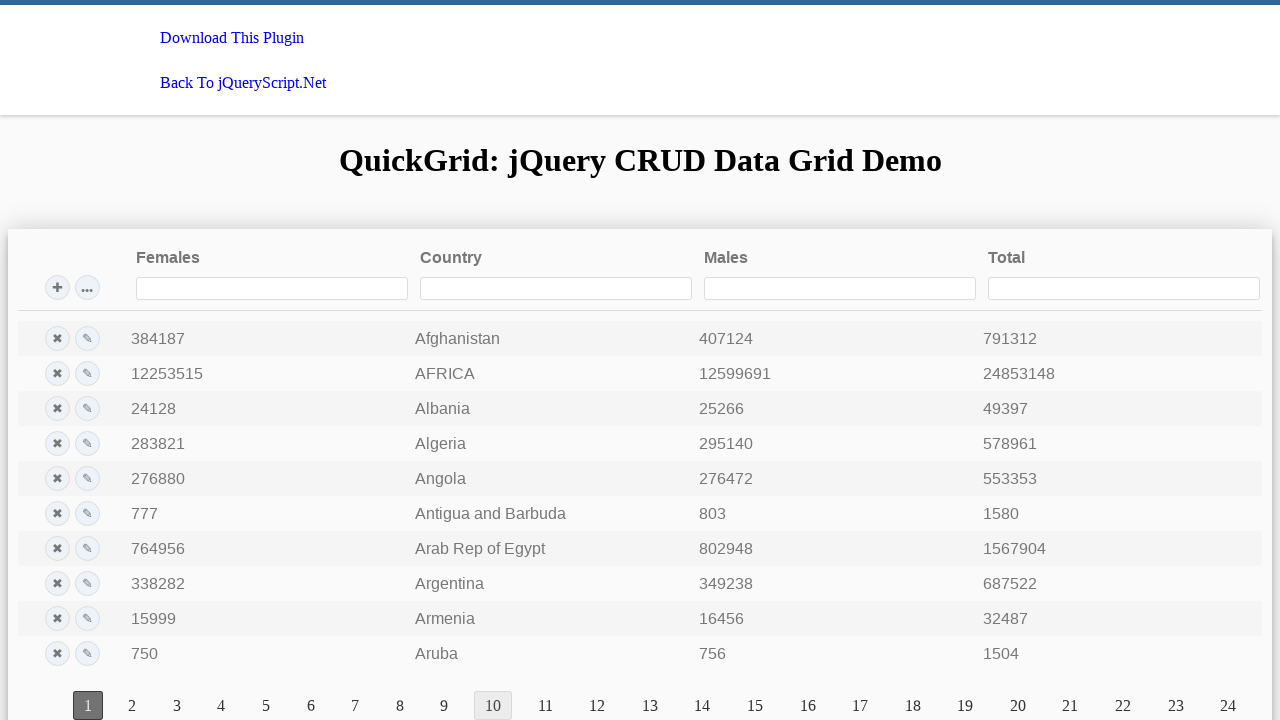

Clicked on page number 20 at (1018, 706) on a:has-text('20'), .pagination a:has-text('20'), [data-page='20']
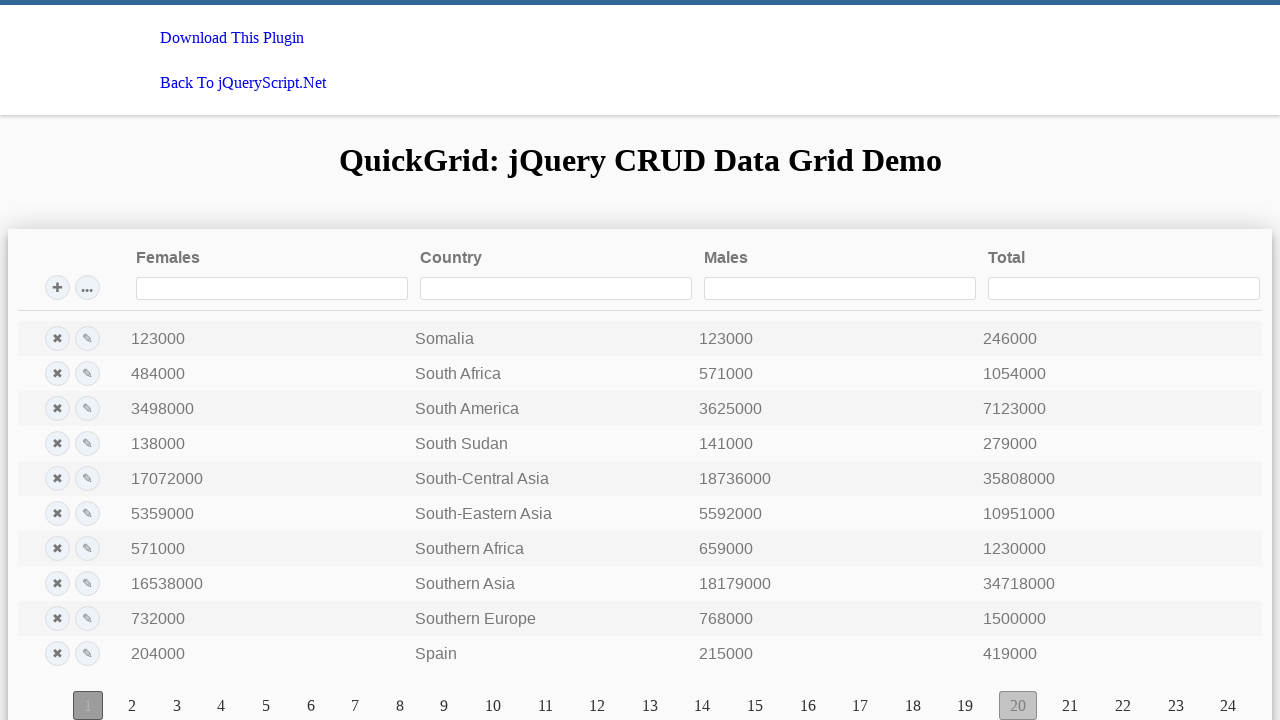

Verified that page 20 is now active
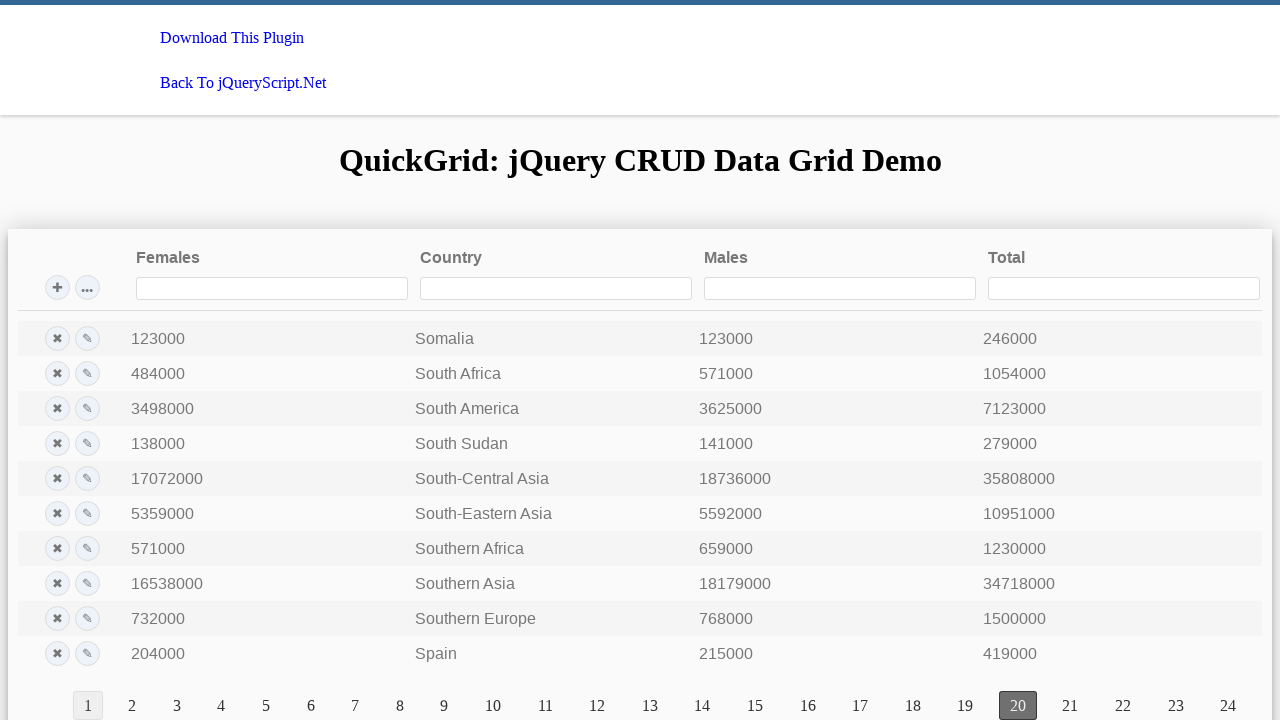

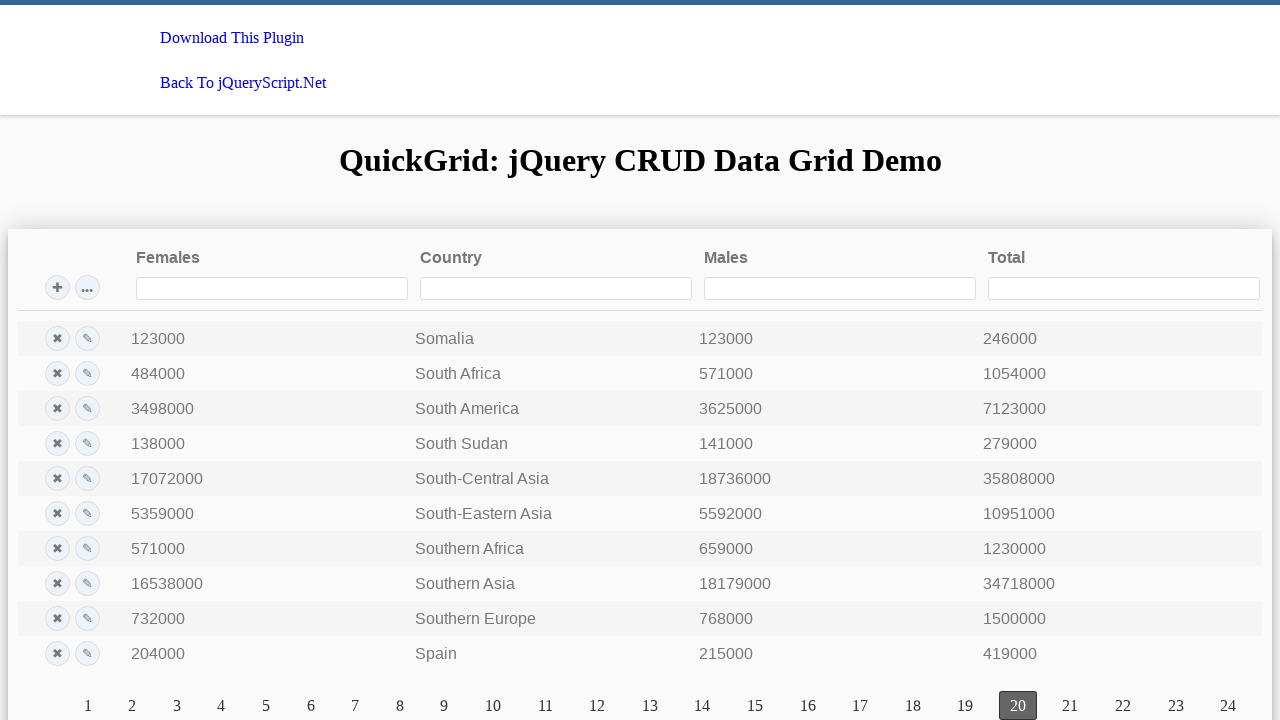